Tests infinite scroll functionality on JustWatch movies page by repeatedly scrolling to load more content and verifying that movie items are displayed.

Starting URL: https://www.justwatch.com/br/filmes

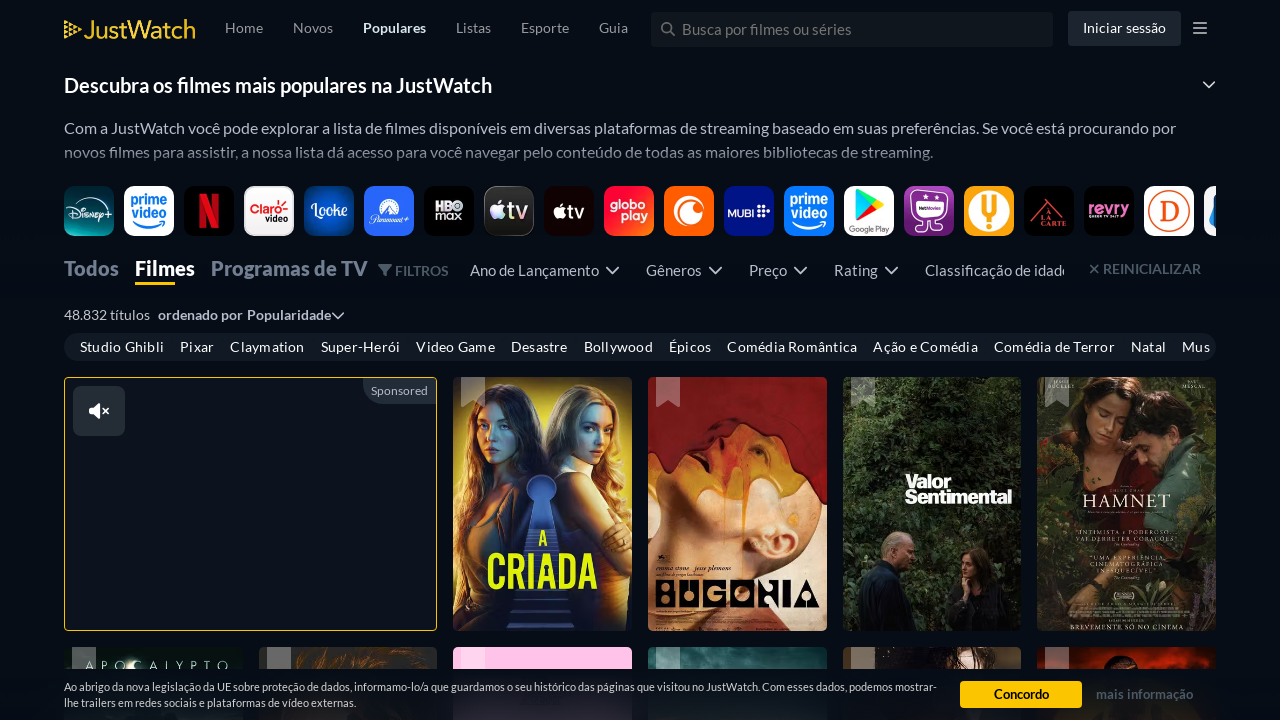

Waited for initial movie grid to load
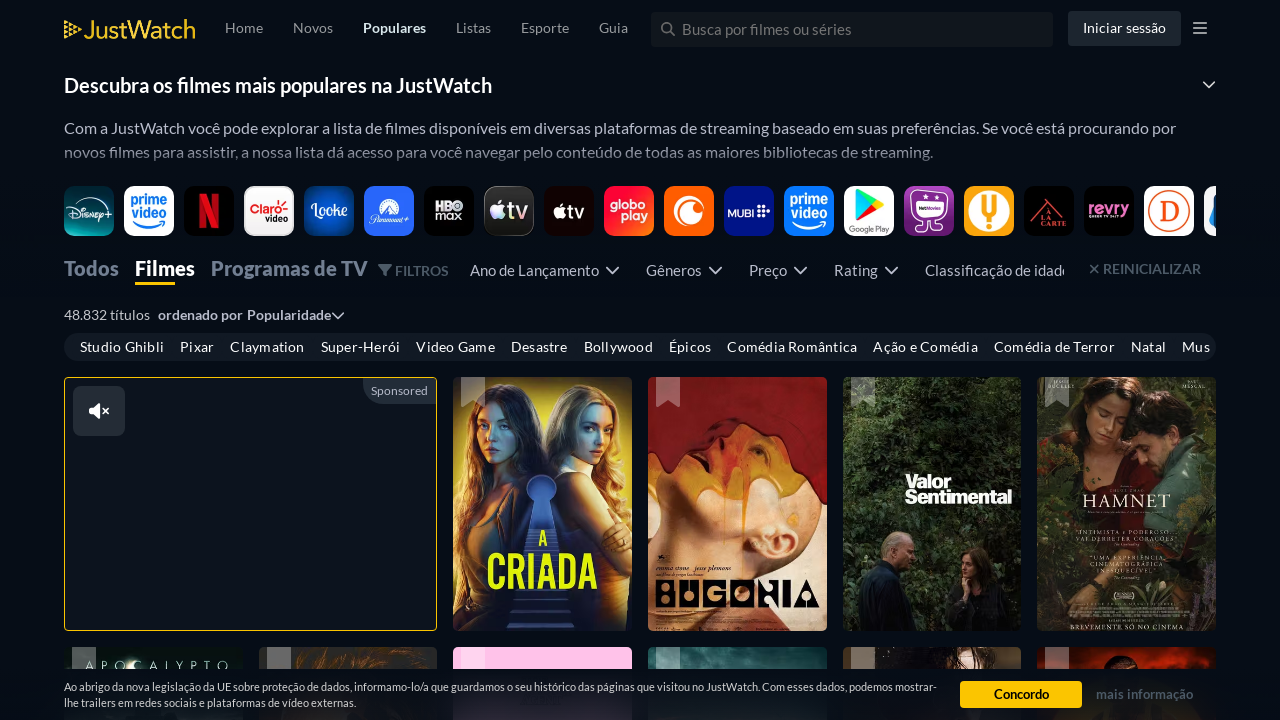

Retrieved initial page height
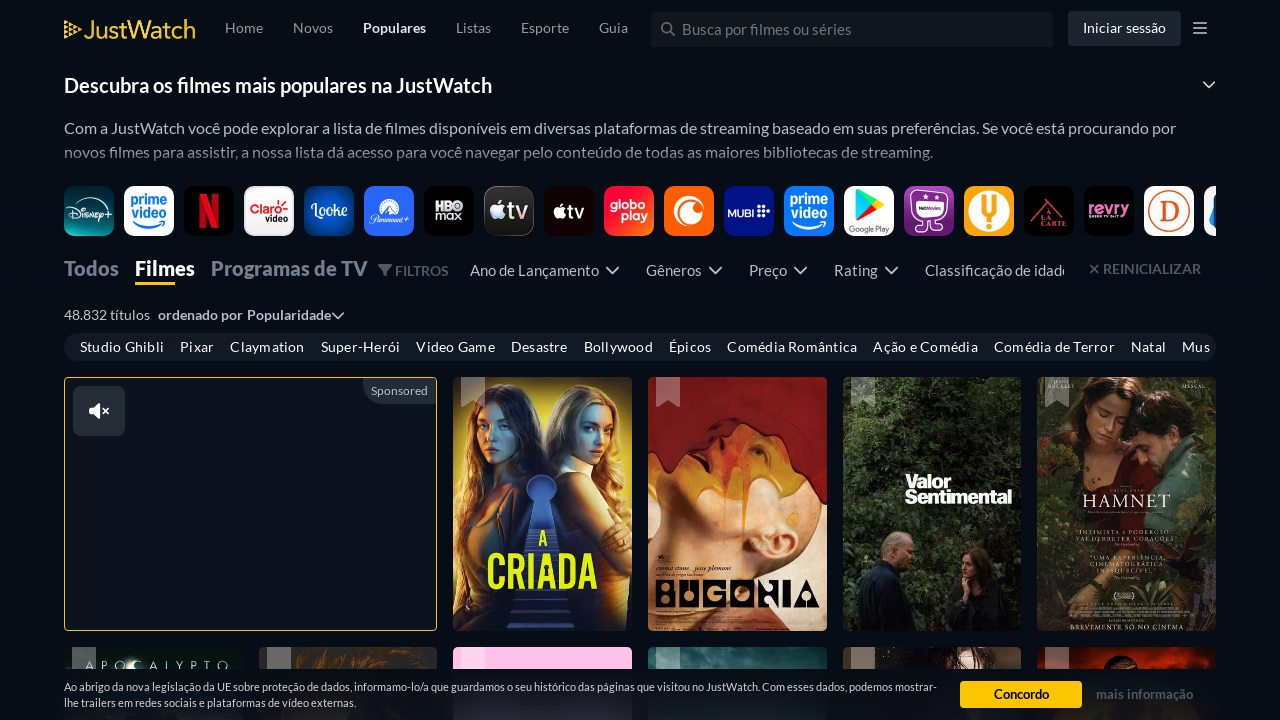

Scrolled to bottom of page (scroll #1)
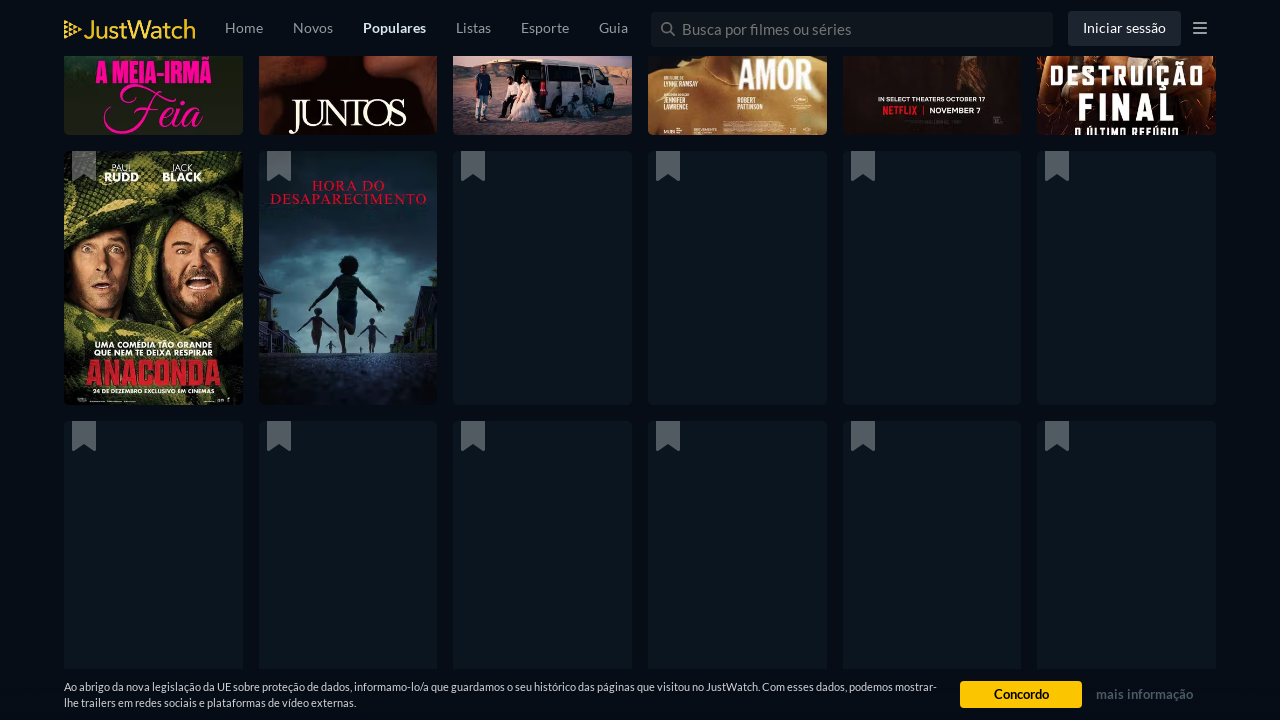

Waited 15 seconds for new content to load
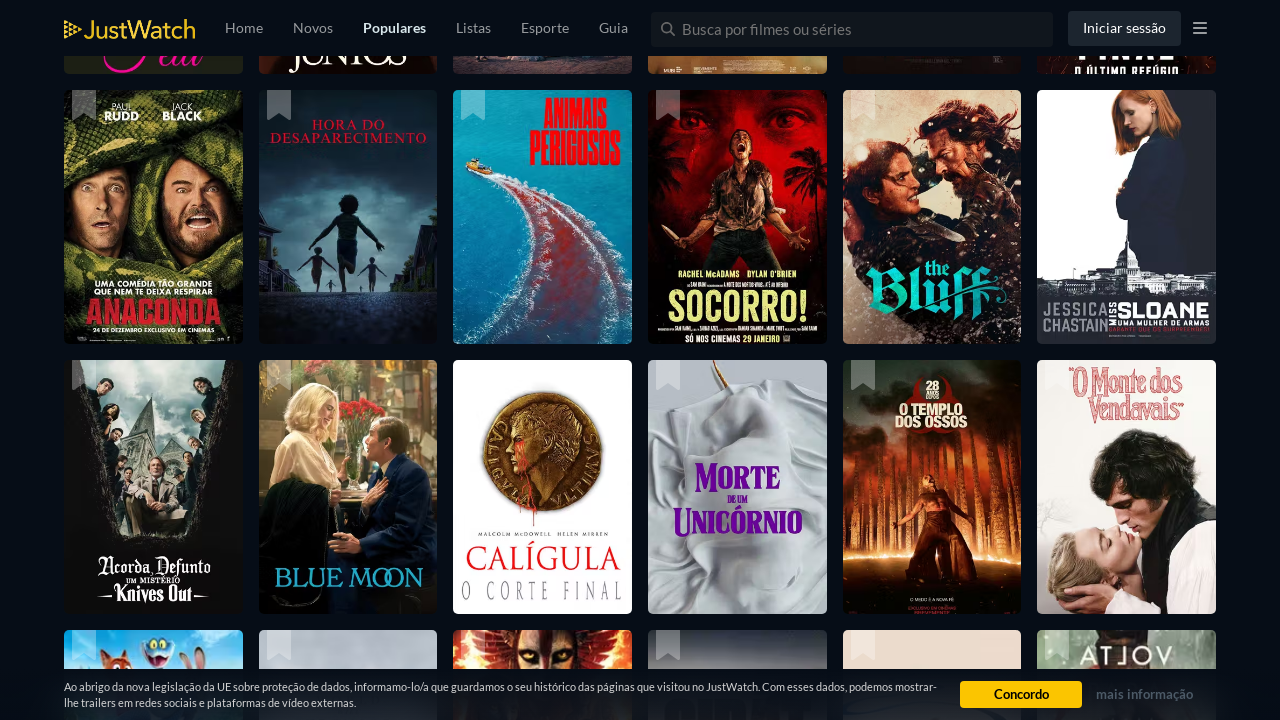

Retrieved new page height to check for more content
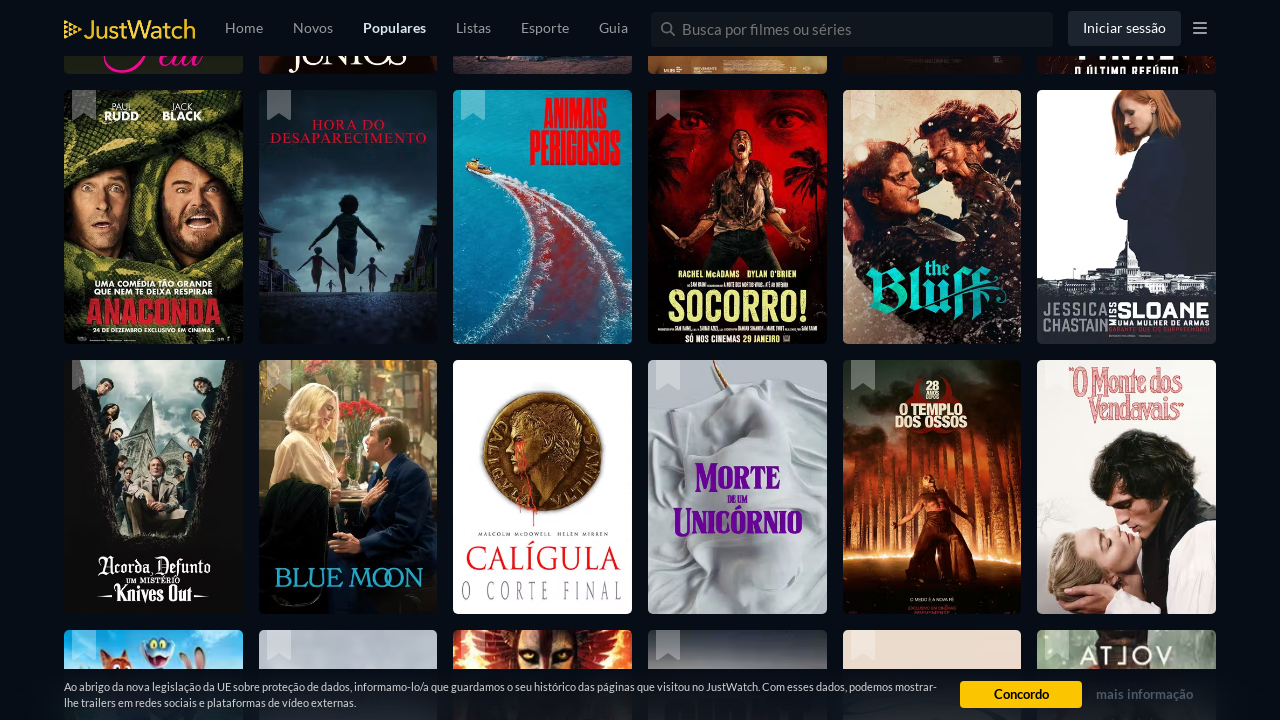

Scrolled to bottom of page (scroll #2)
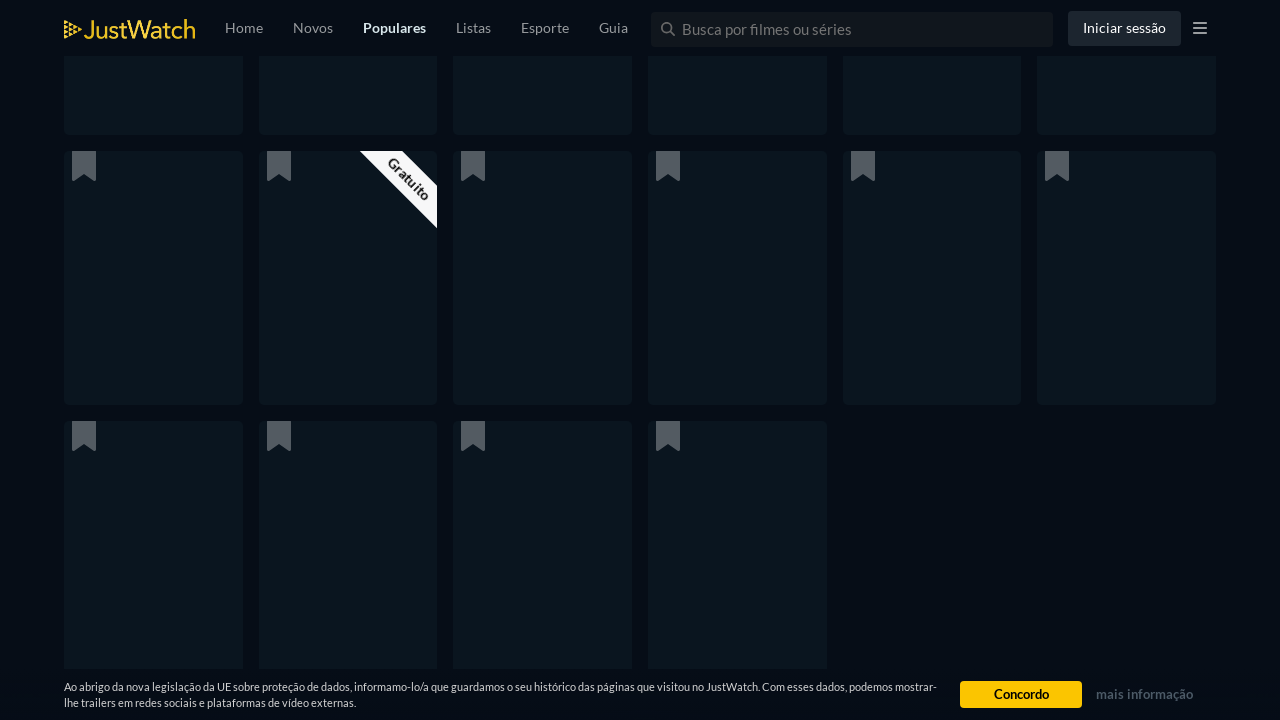

Waited 15 seconds for new content to load
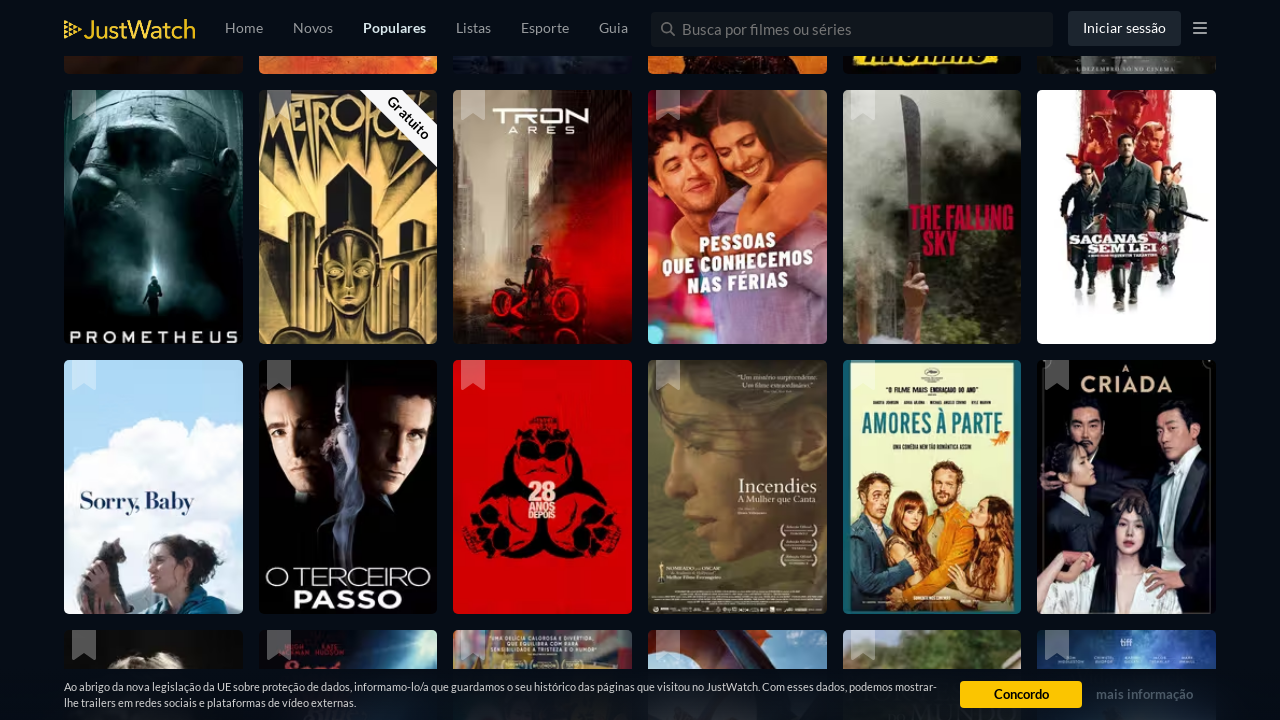

Retrieved new page height to check for more content
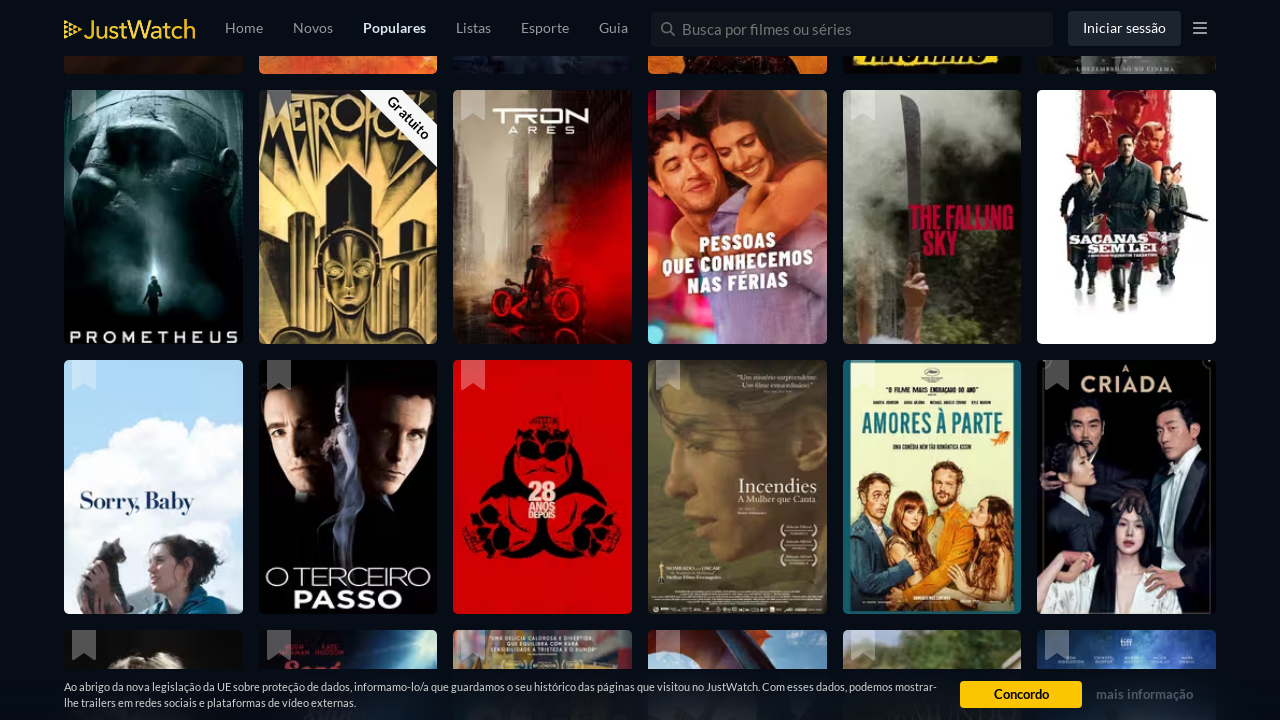

Scrolled to bottom of page (scroll #3)
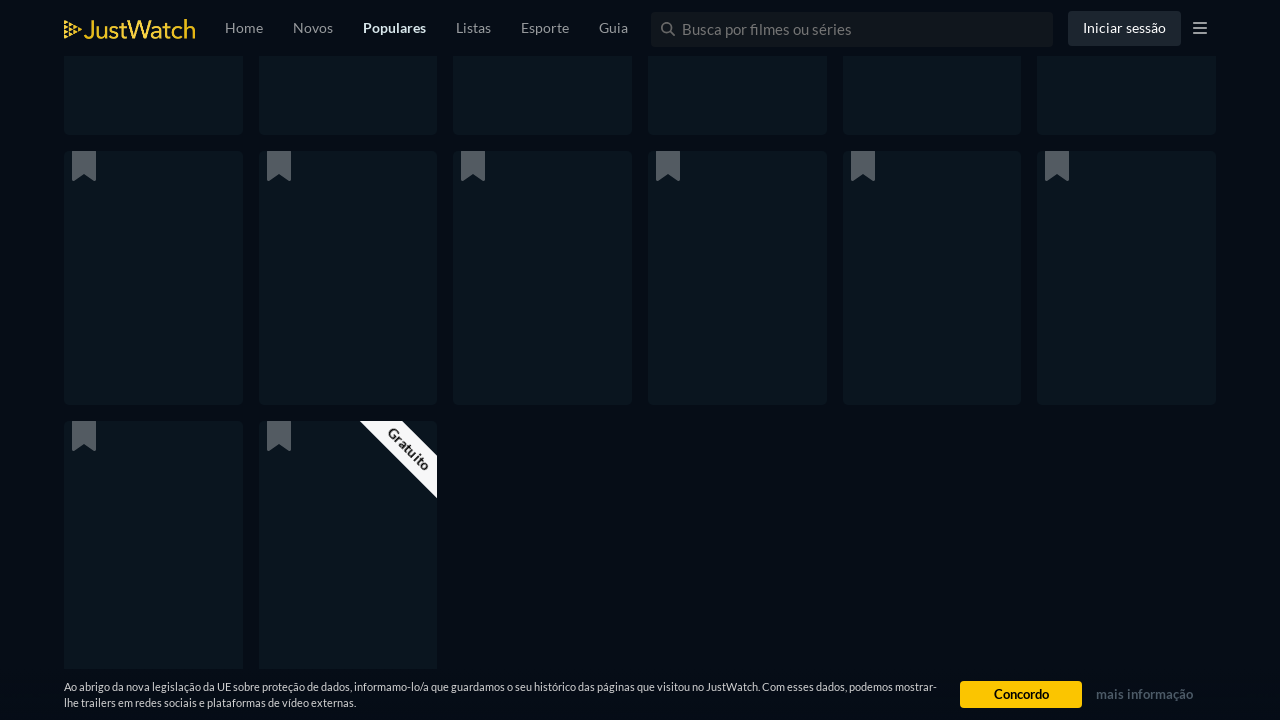

Waited 15 seconds for new content to load
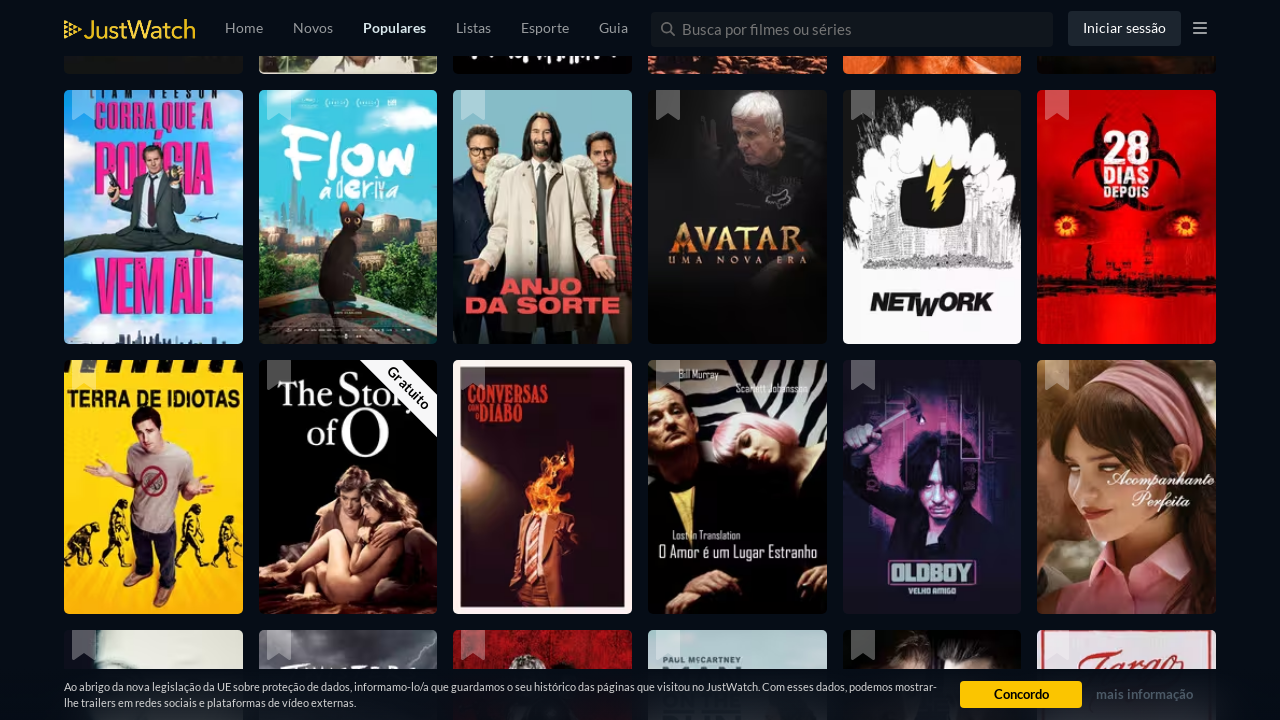

Retrieved new page height to check for more content
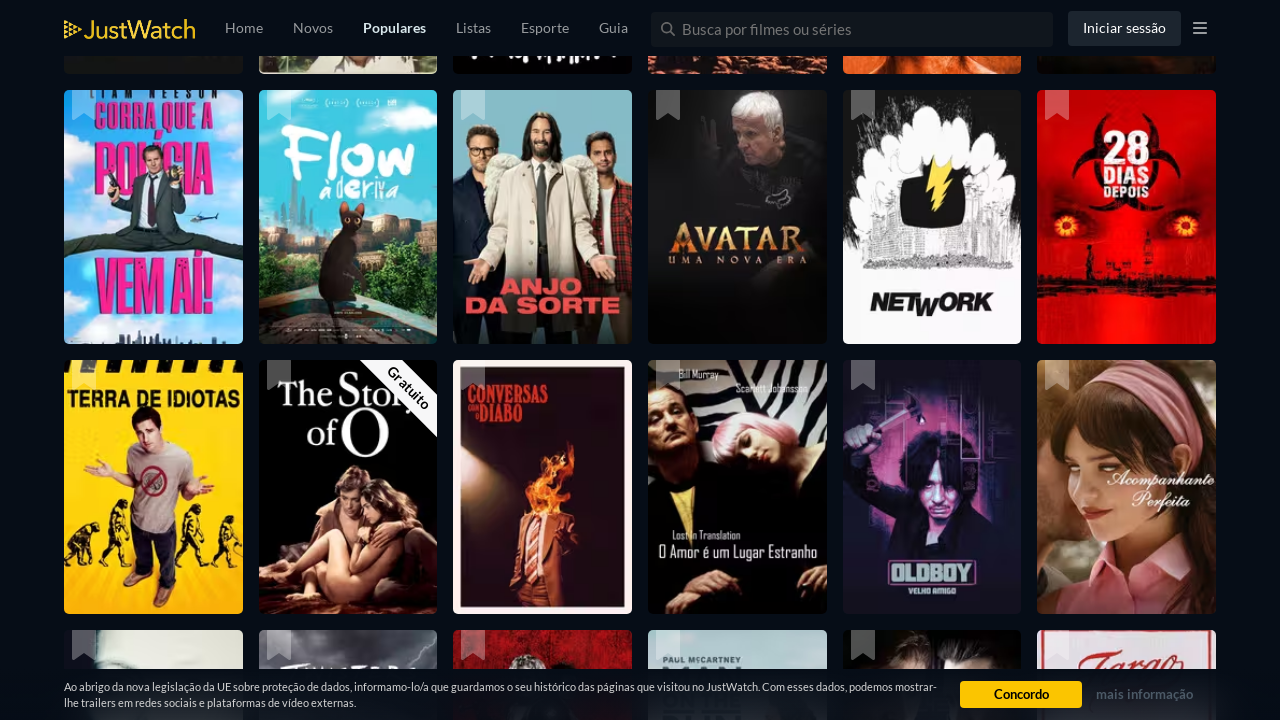

Scrolled to bottom of page (scroll #4)
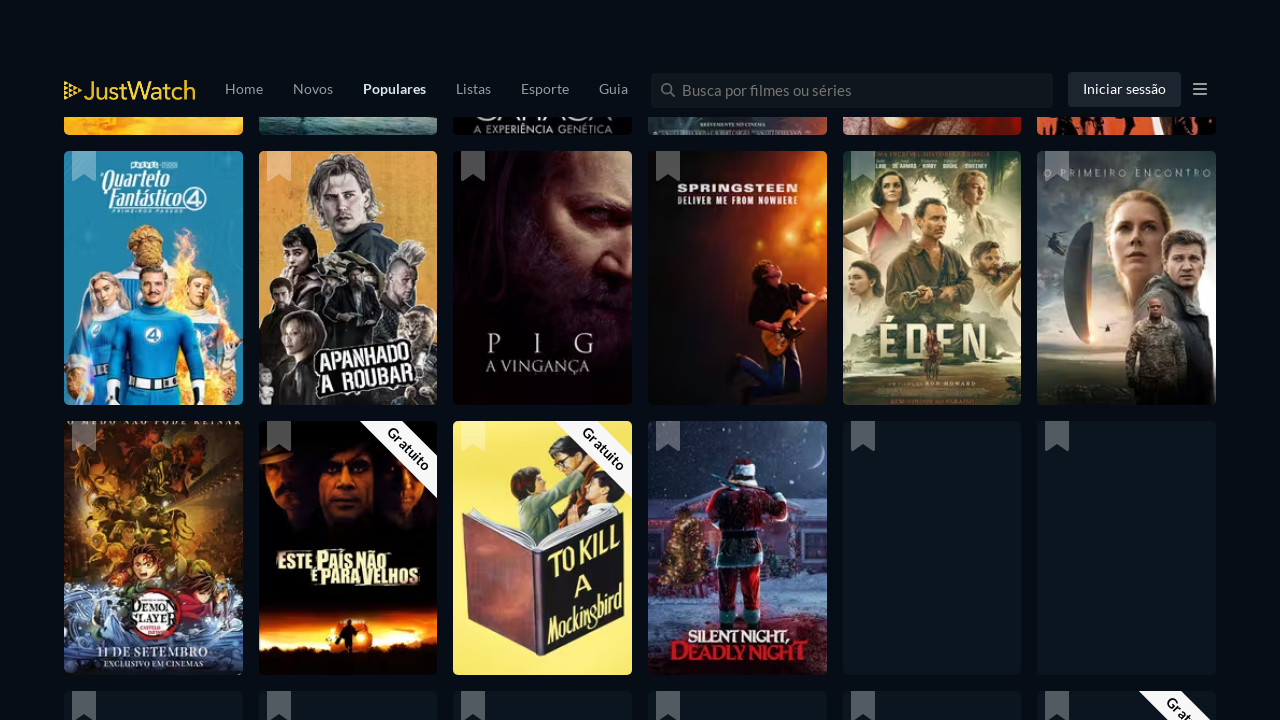

Waited 15 seconds for new content to load
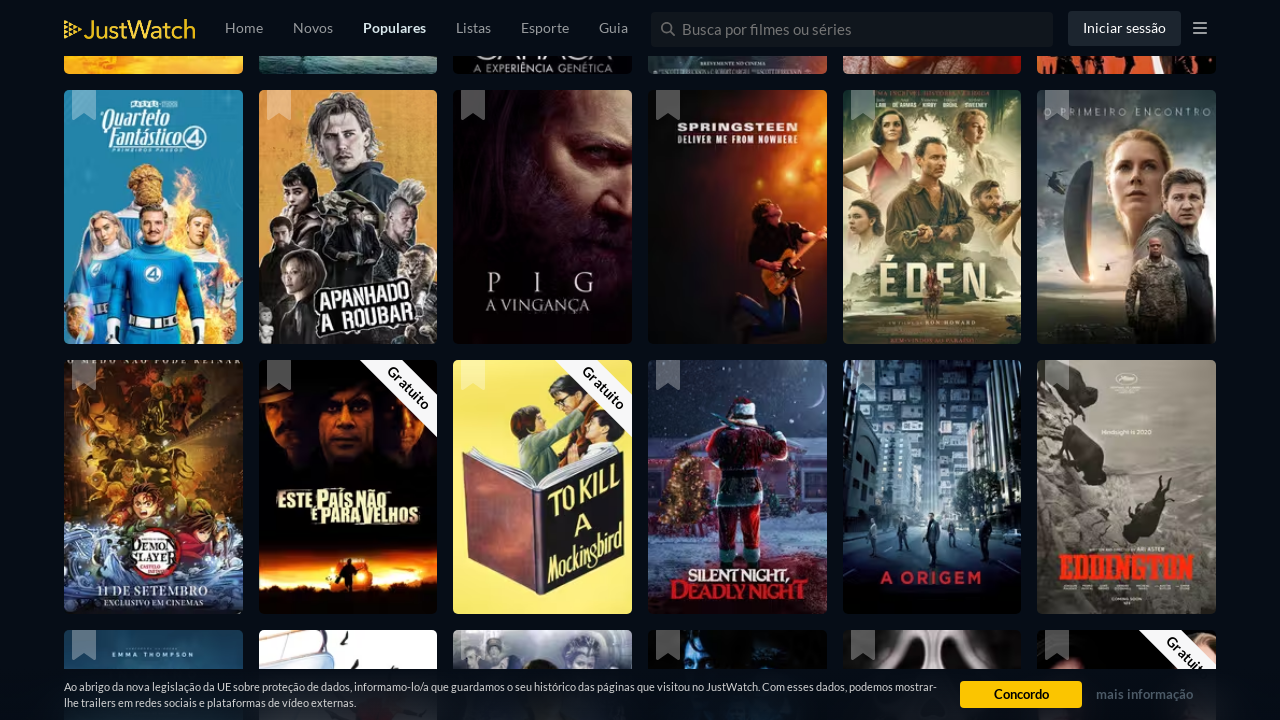

Retrieved new page height to check for more content
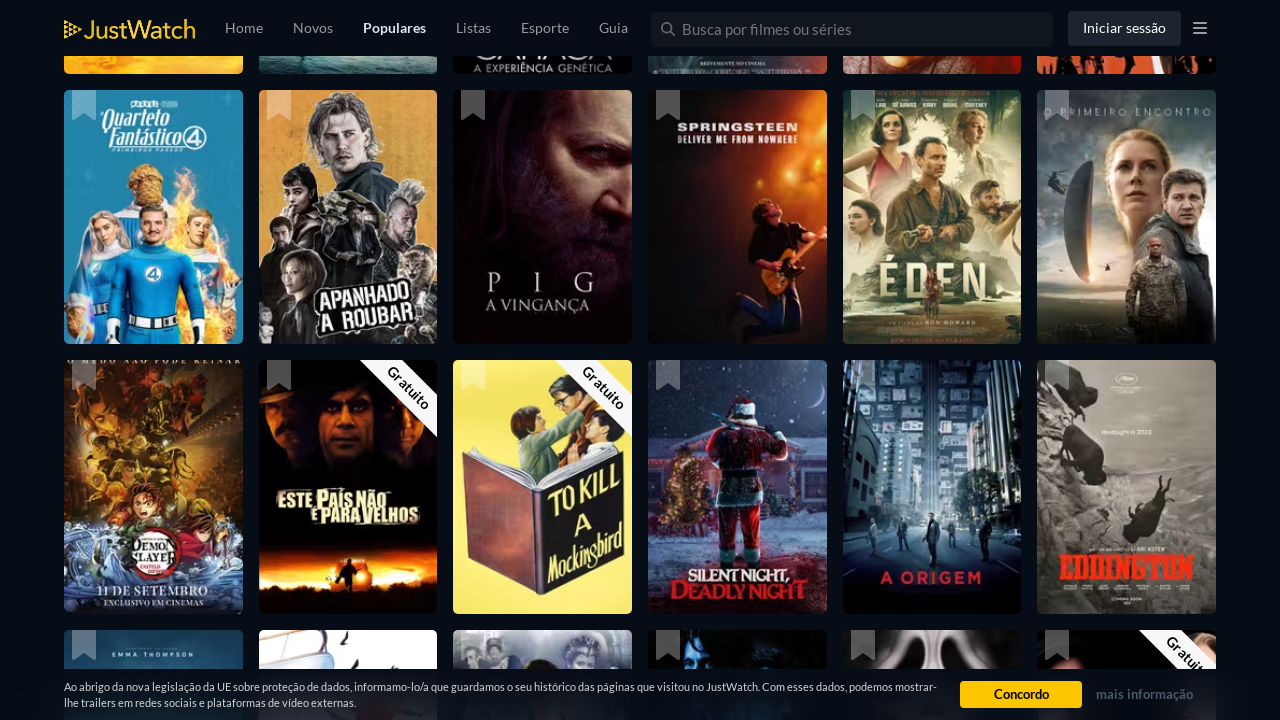

Scrolled to bottom of page (scroll #5)
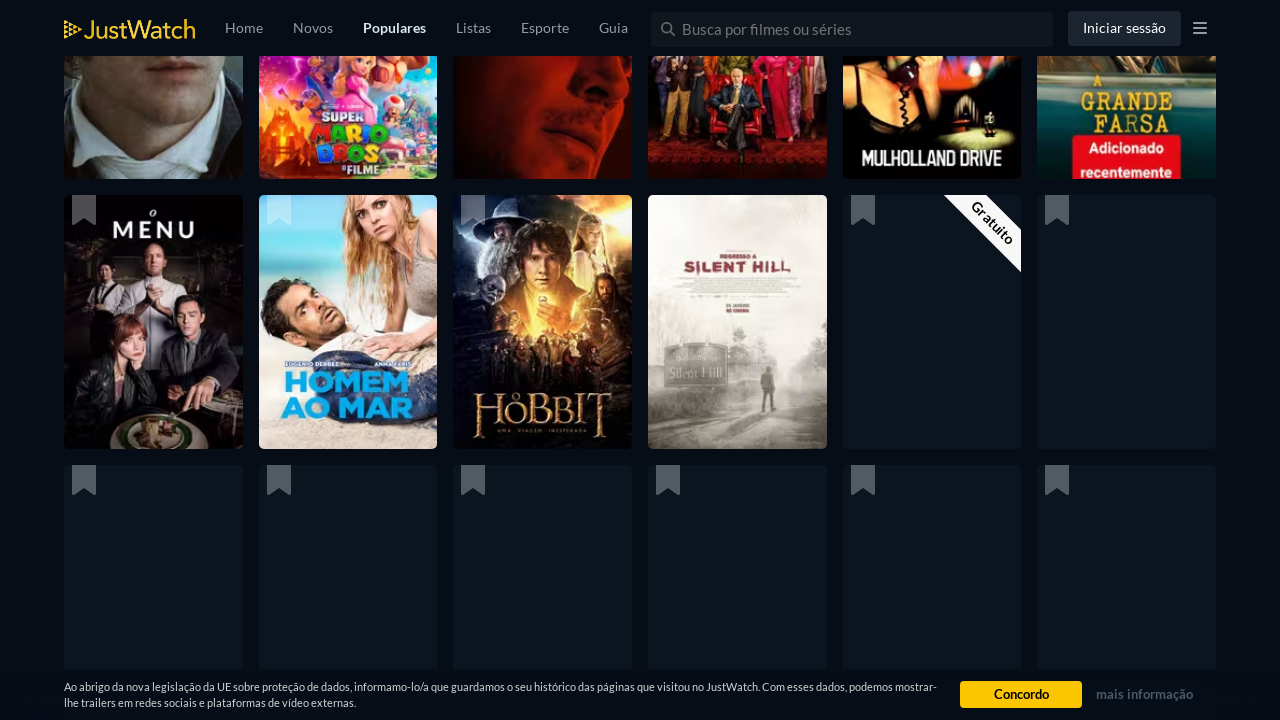

Waited 15 seconds for new content to load
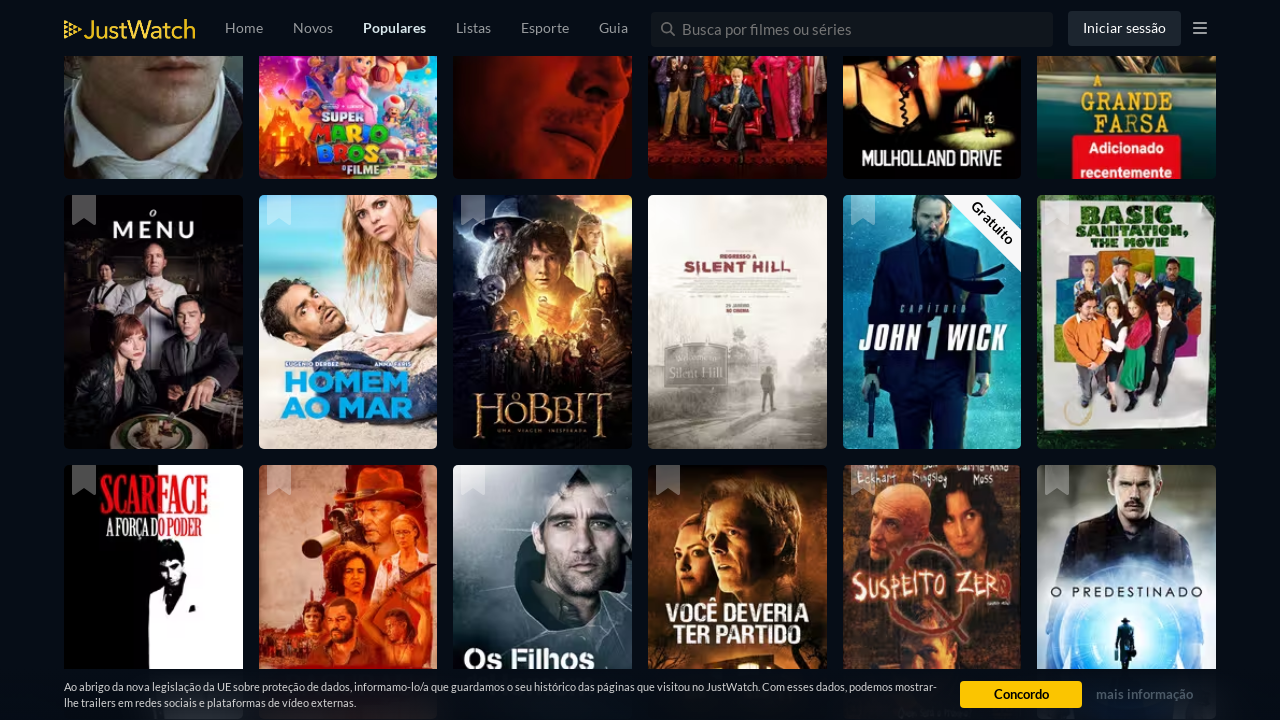

Retrieved new page height to check for more content
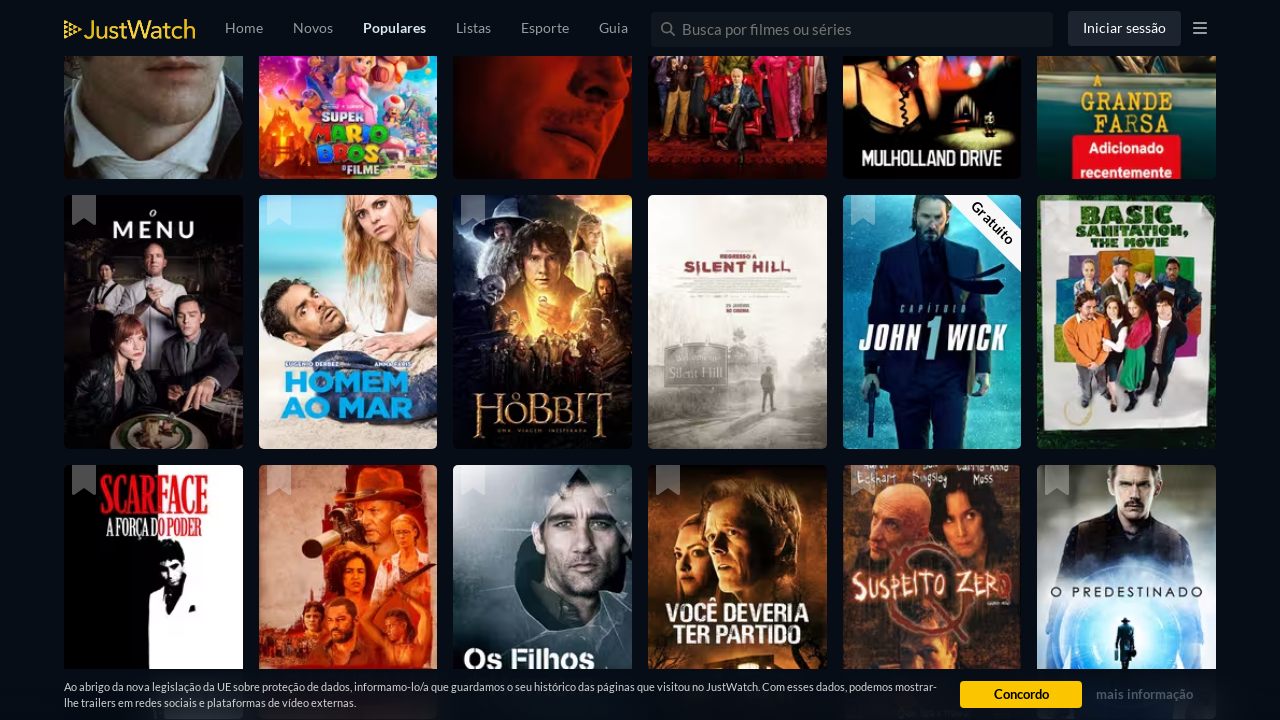

Scrolled to bottom of page (scroll #6)
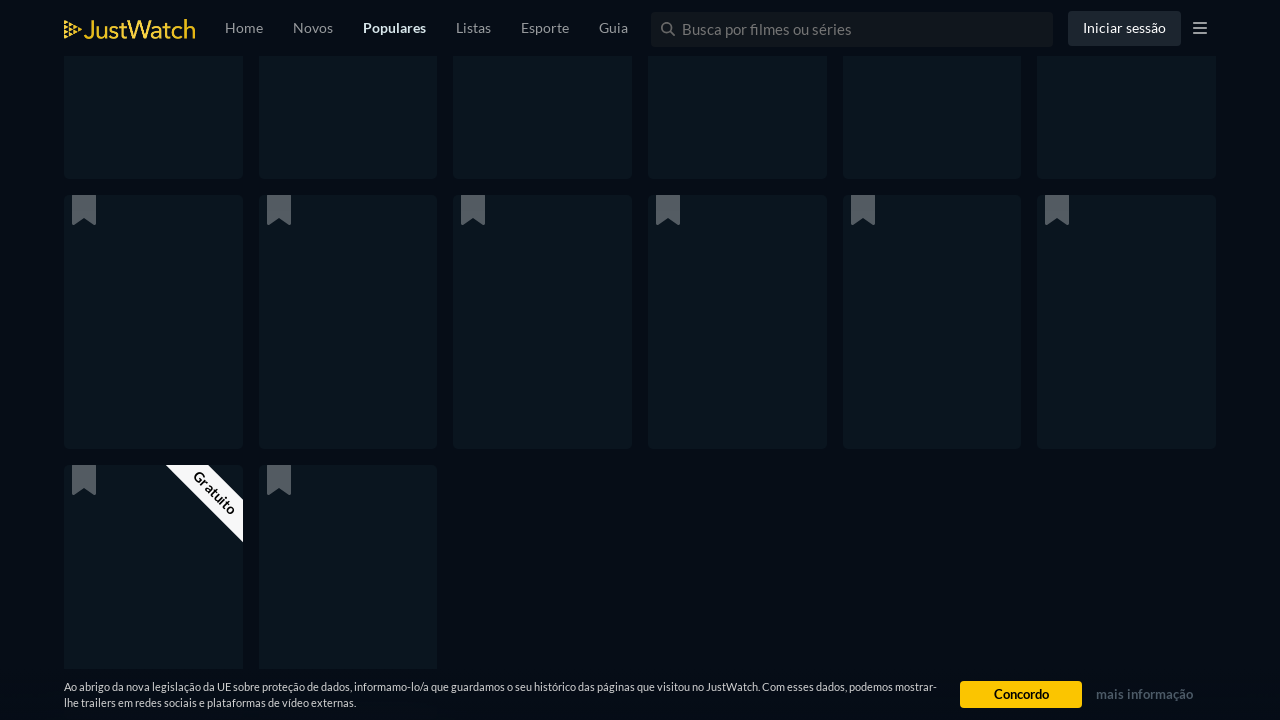

Waited 15 seconds for new content to load
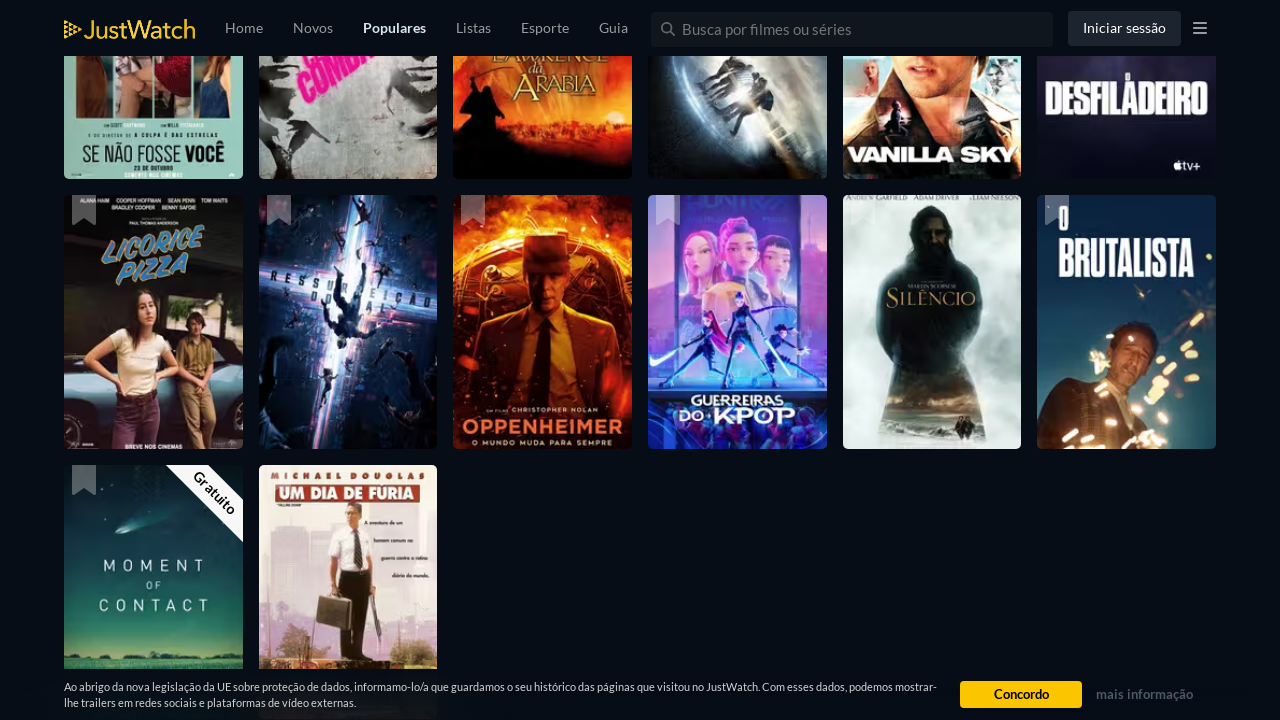

Retrieved new page height to check for more content
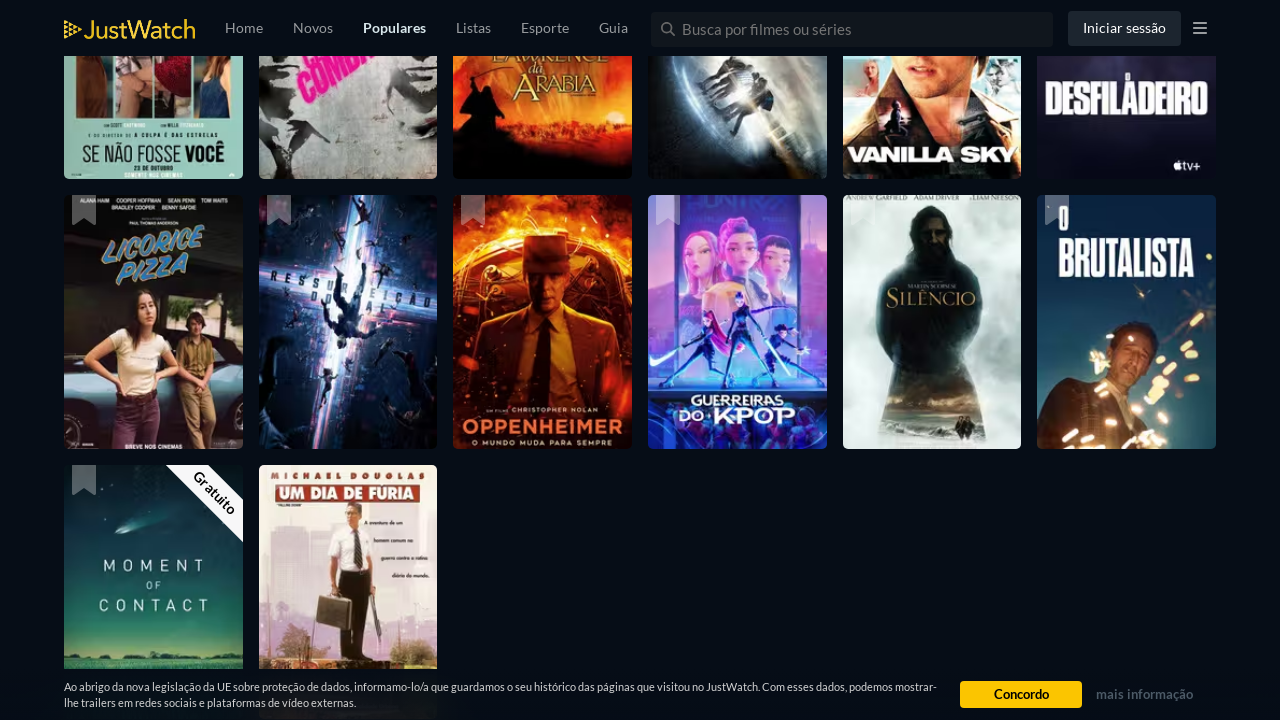

No new content loaded - reached end of infinite scroll
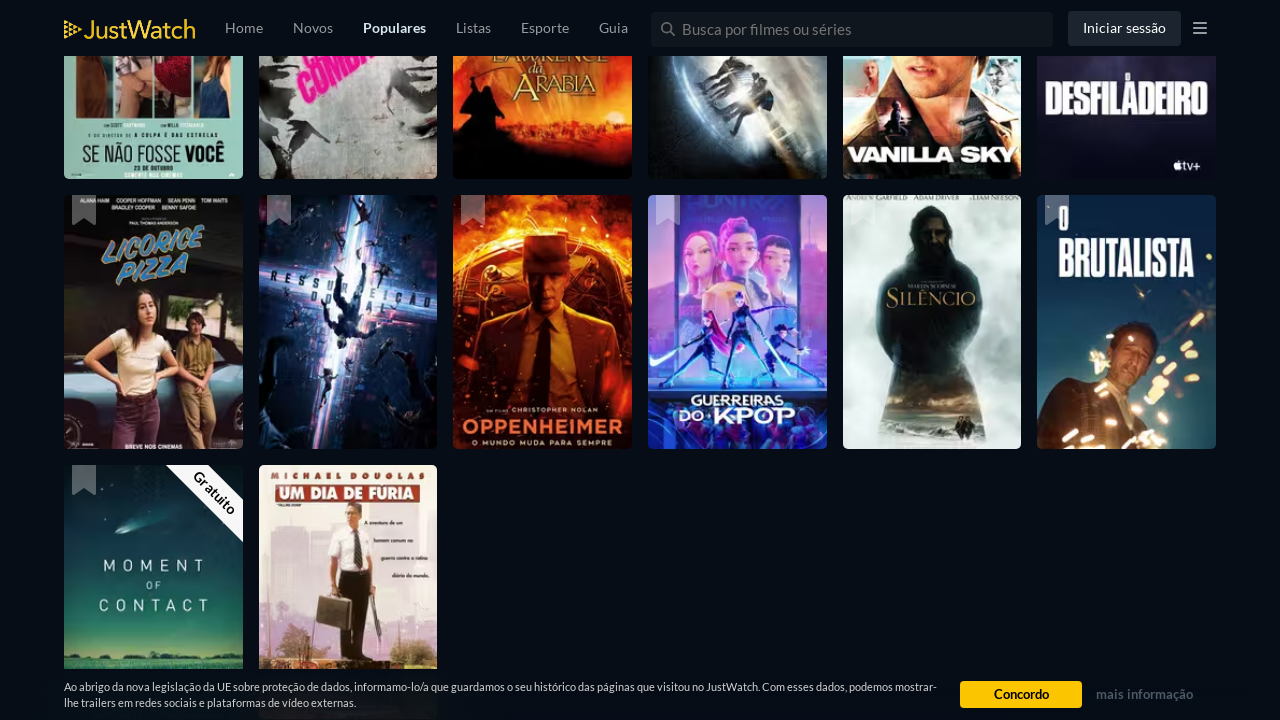

Verified that movie links are present on the page after infinite scroll
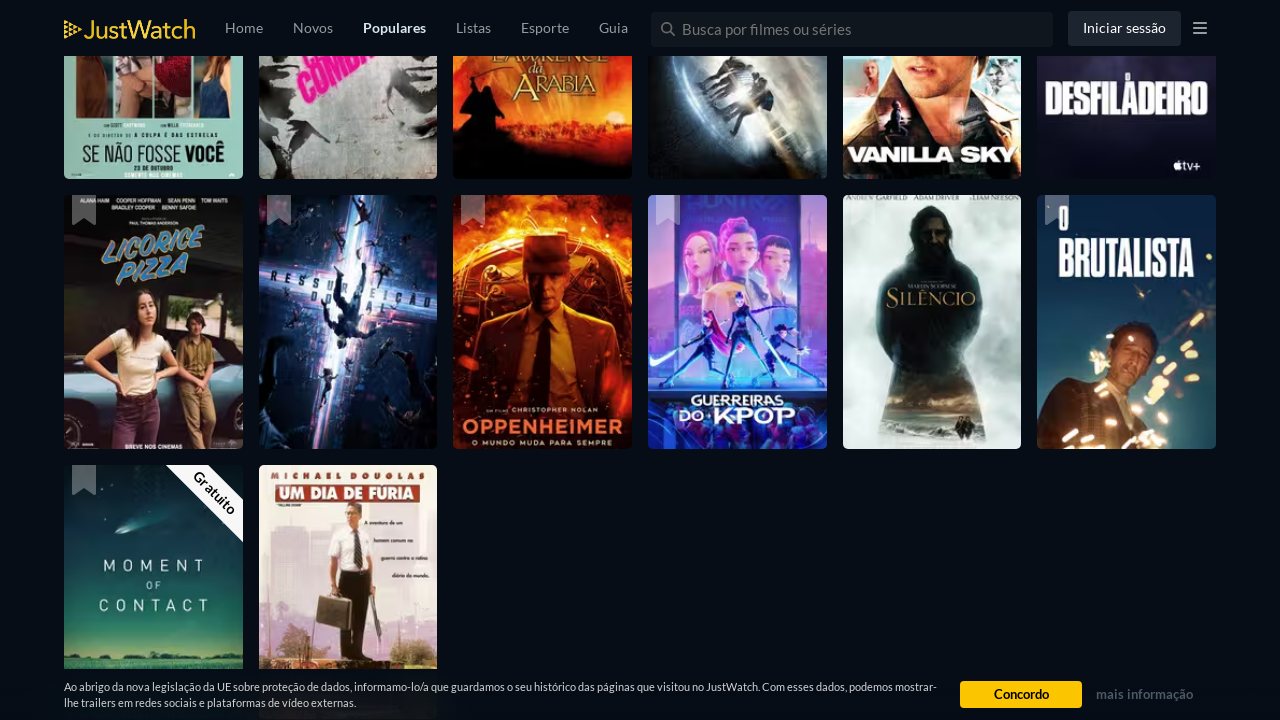

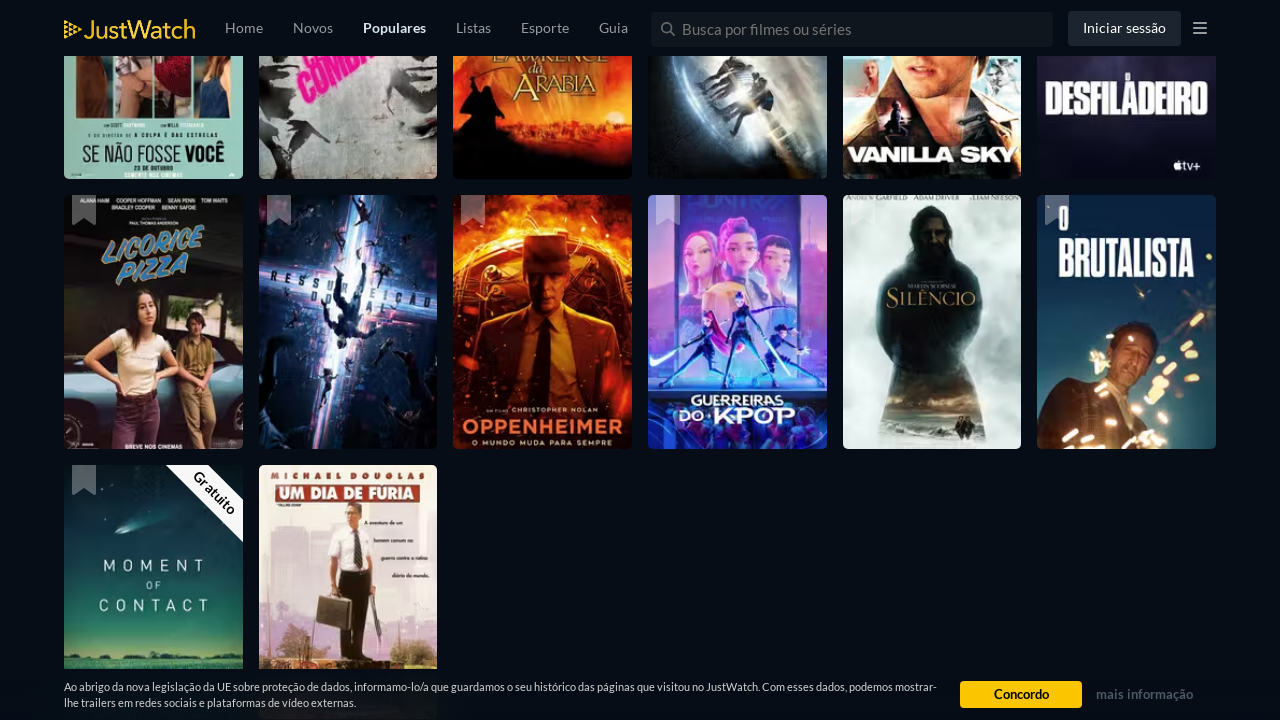